Navigates to a blog website and verifies the page loads by checking the page title

Starting URL: https://miyunda.com

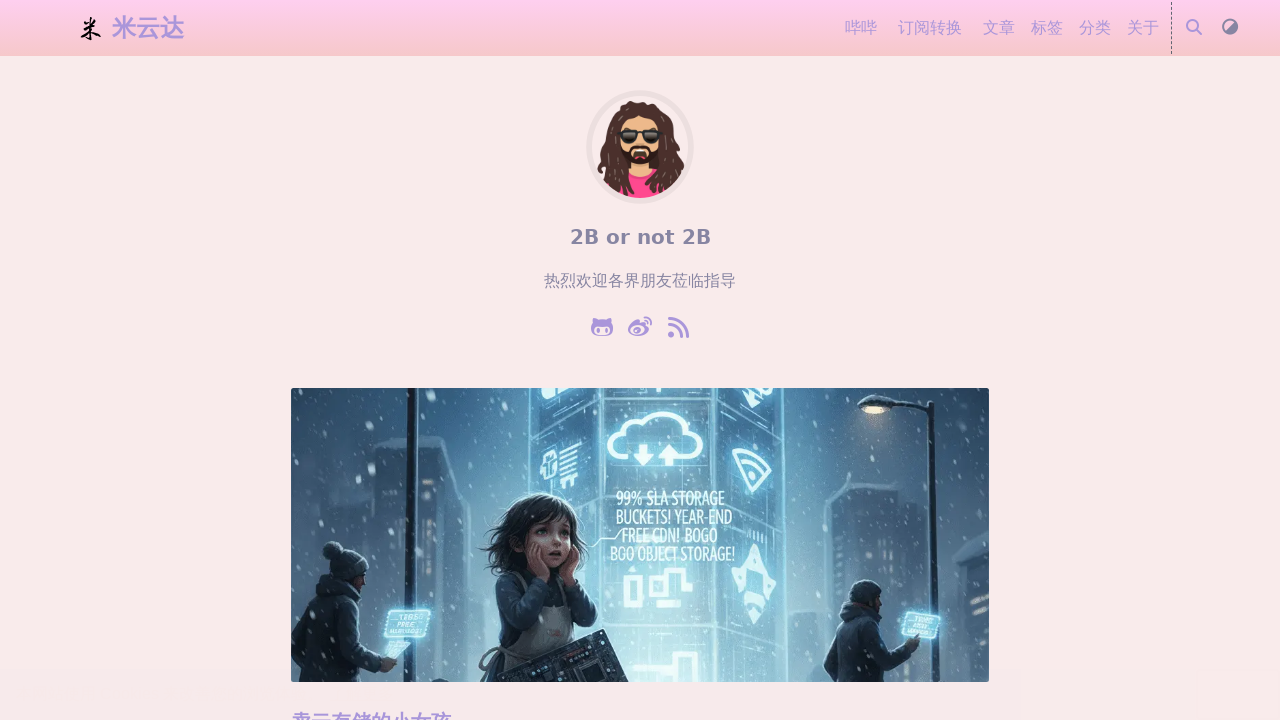

Waited for page DOM content to load
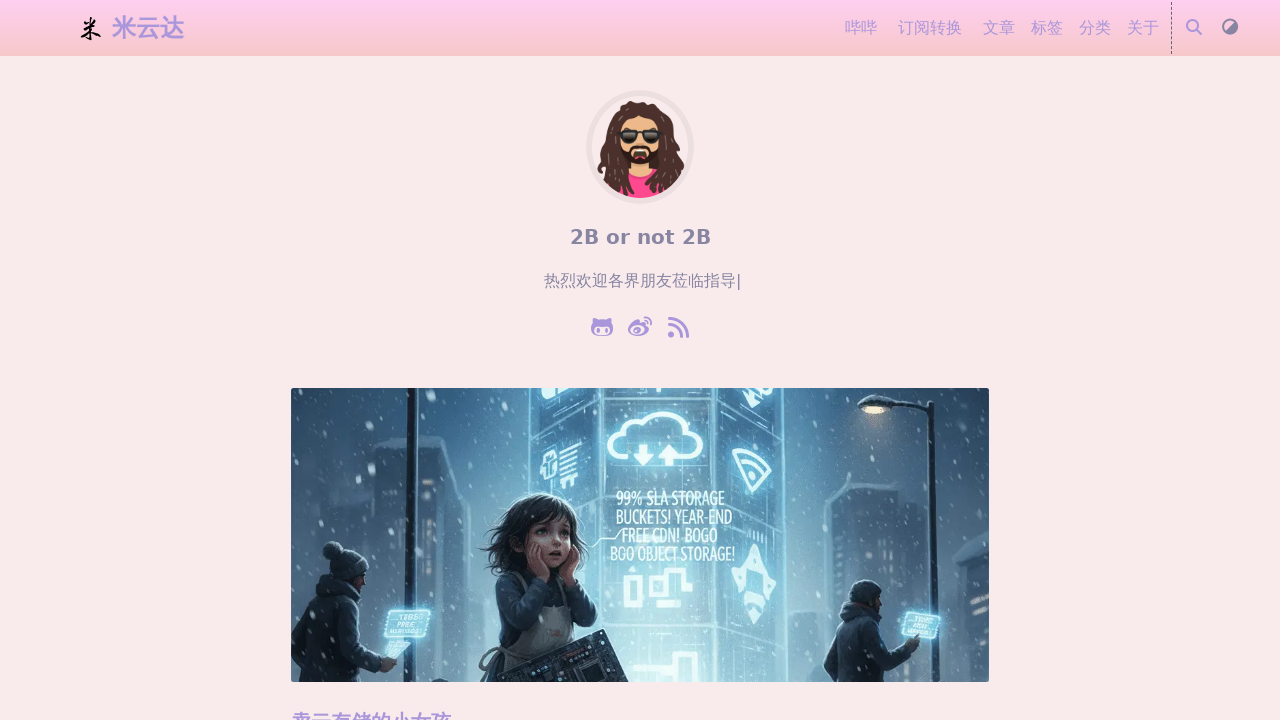

Retrieved page title: '2B or not 2B'
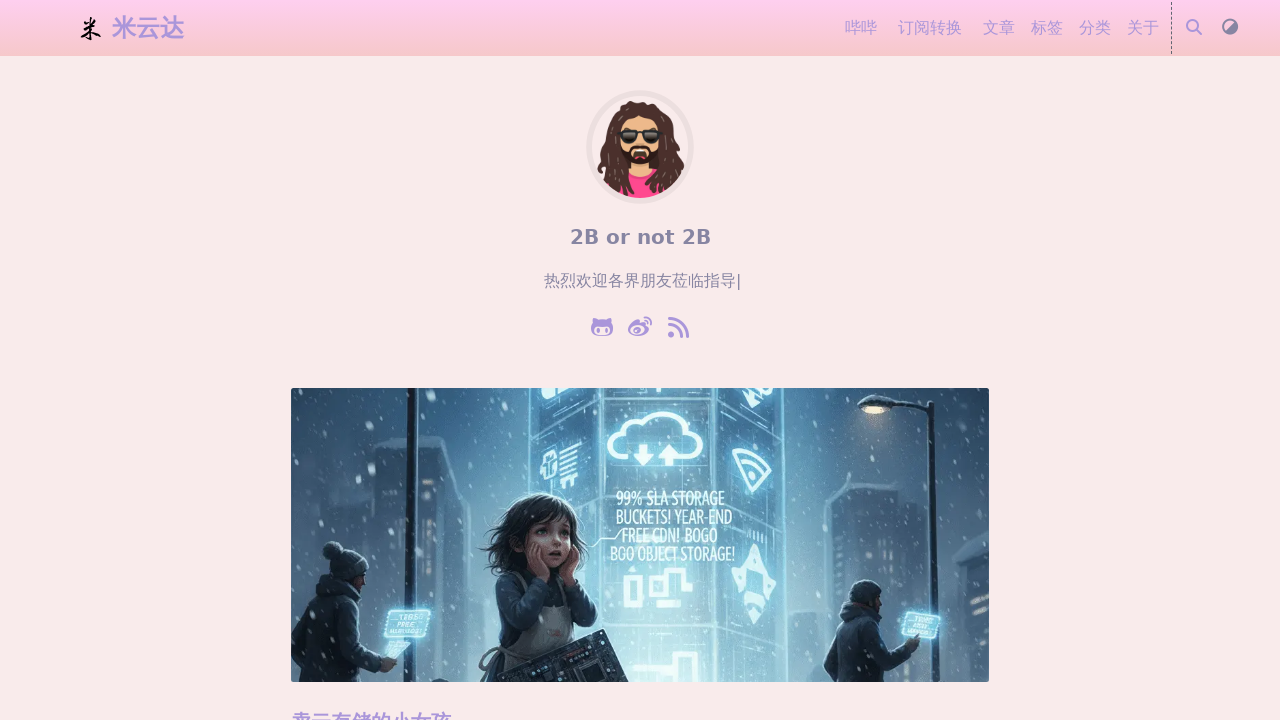

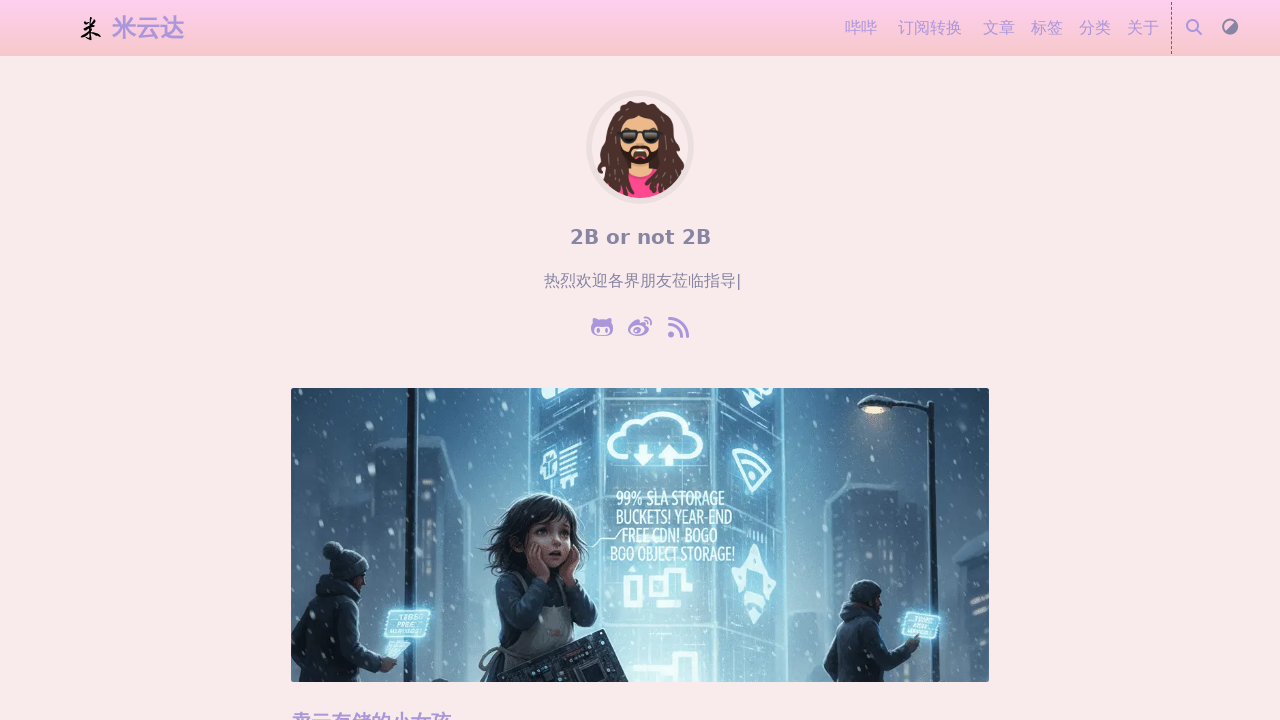